Tests iframe navigation by switching into an iframe, reading text content, and switching back to the parent frame

Starting URL: http://the-internet.herokuapp.com/iframe

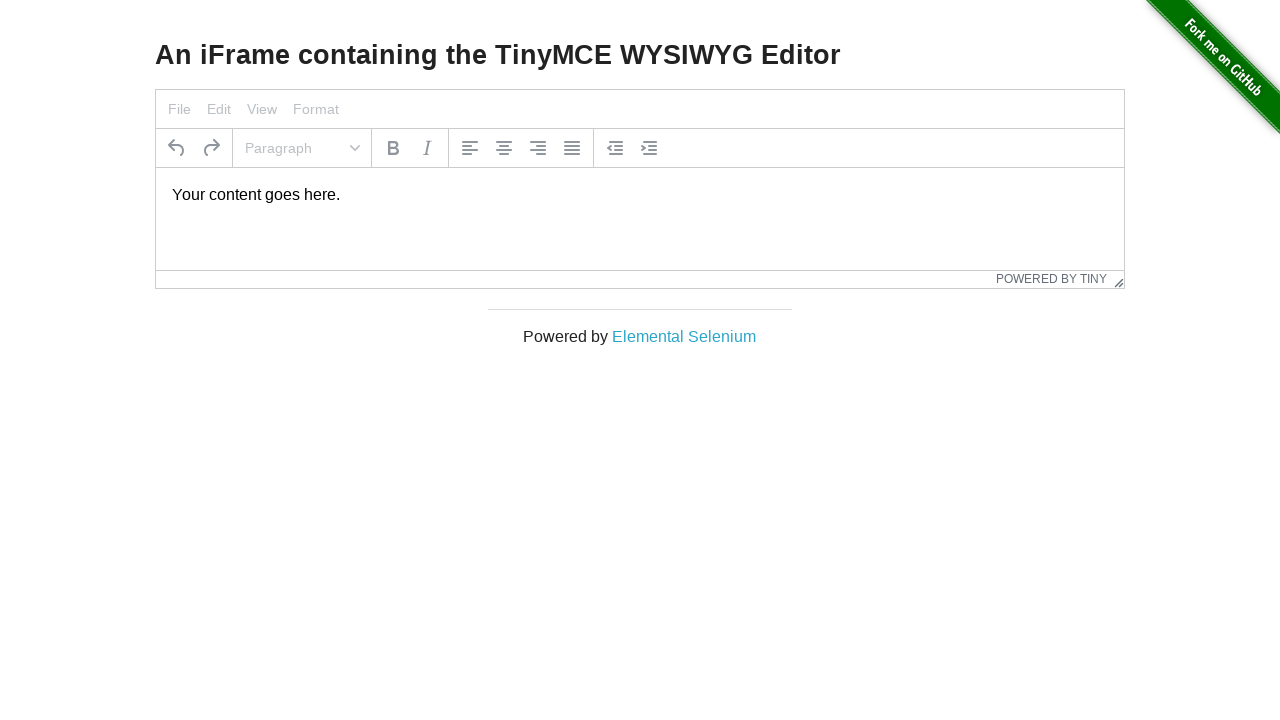

Navigated to iframe test page
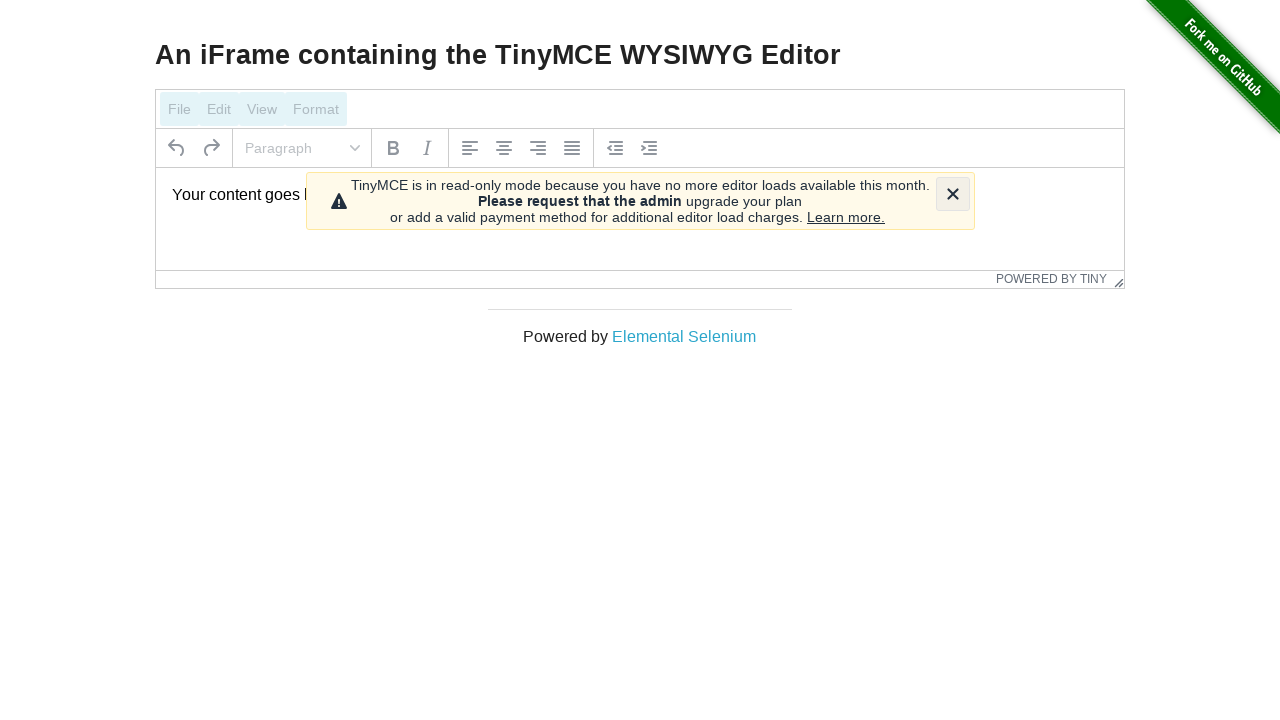

Switched to iframe with id 'mce_0_ifr'
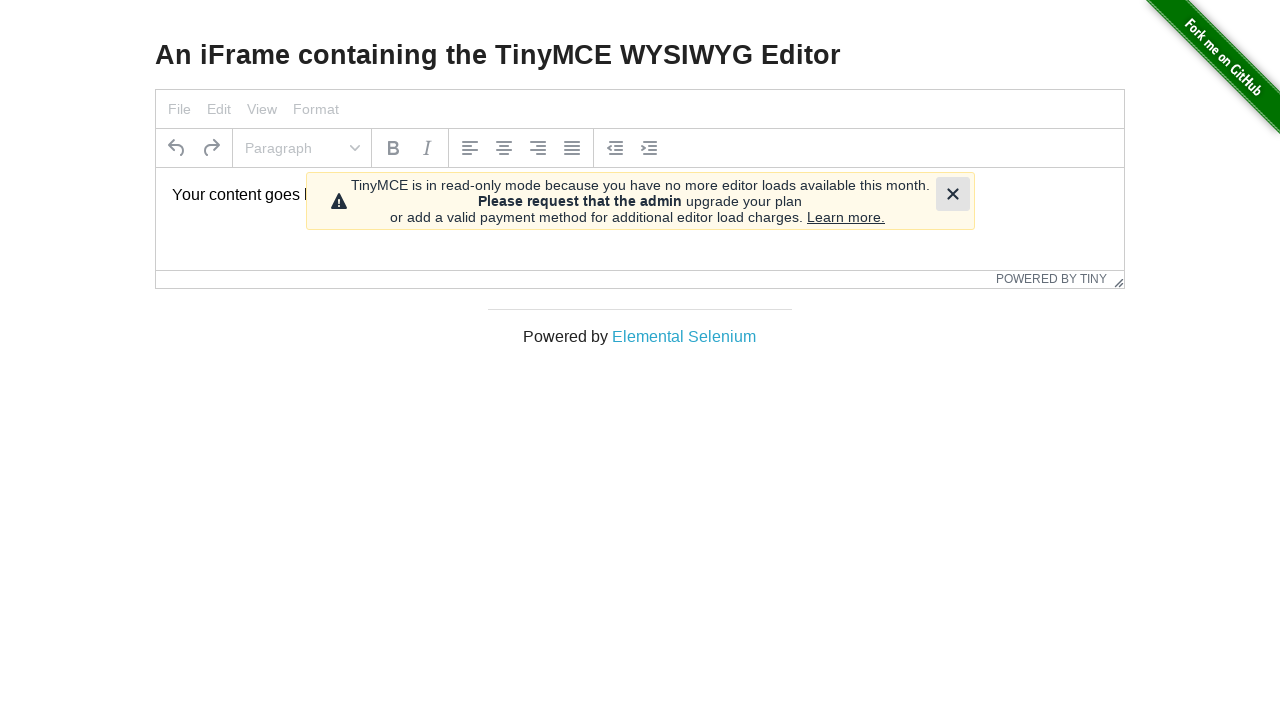

Located text element inside iframe
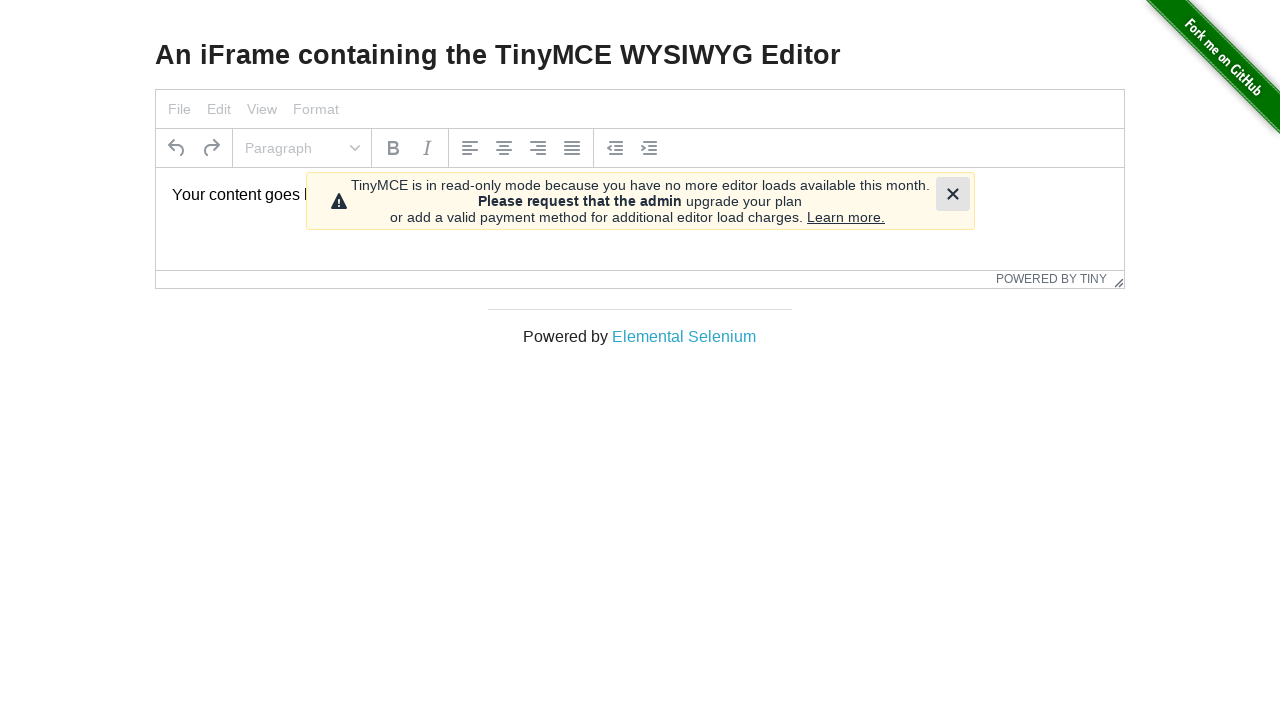

Retrieved text content from iframe element: 'Your content goes here.'
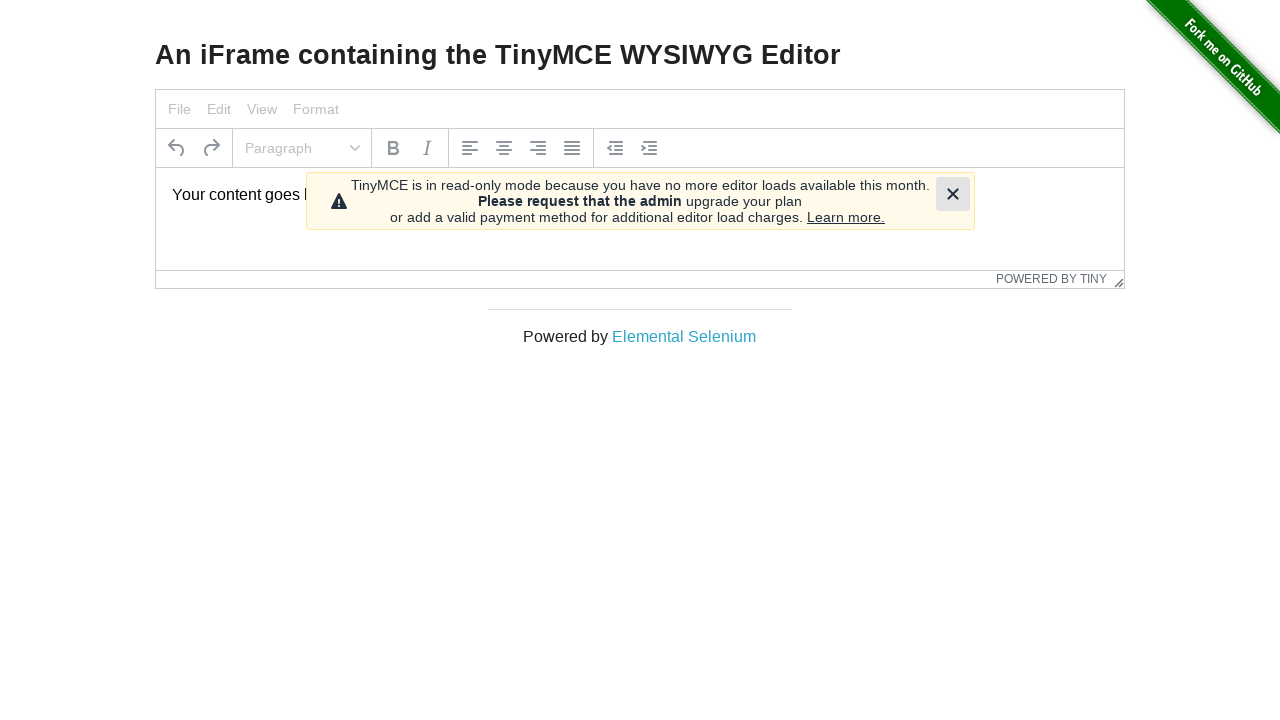

Verified text content matches expected value 'Your content goes here.'
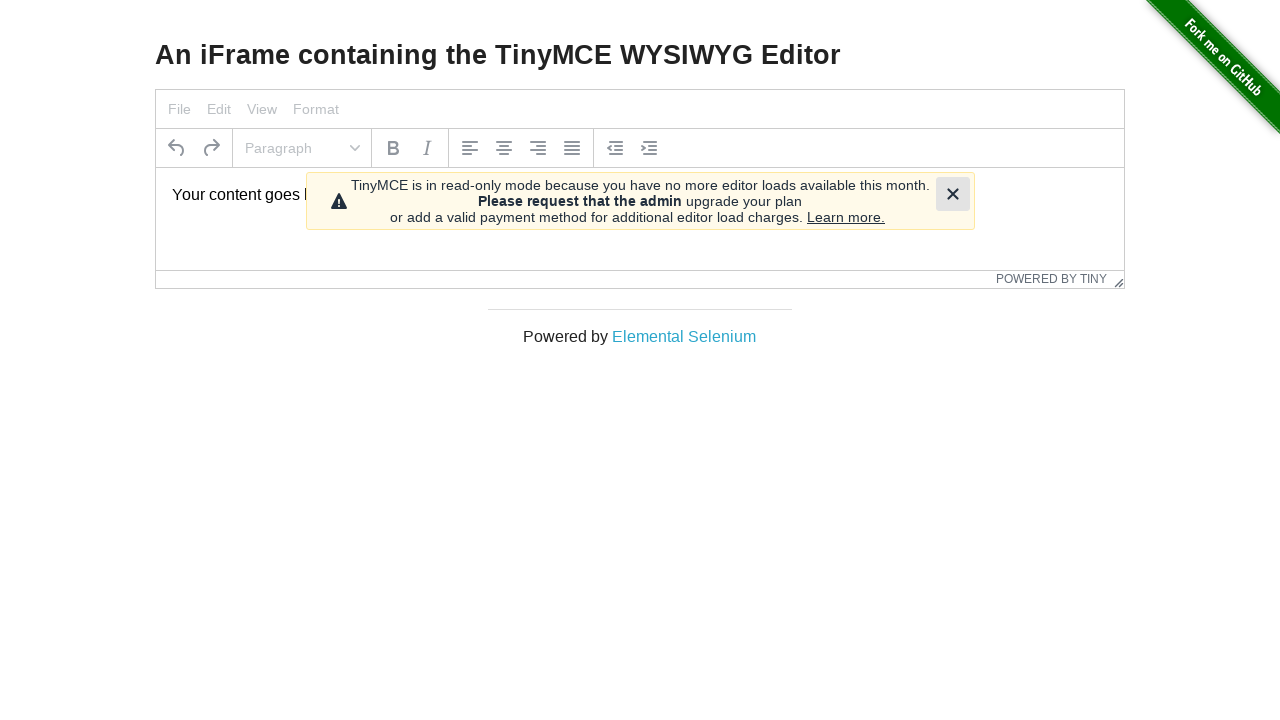

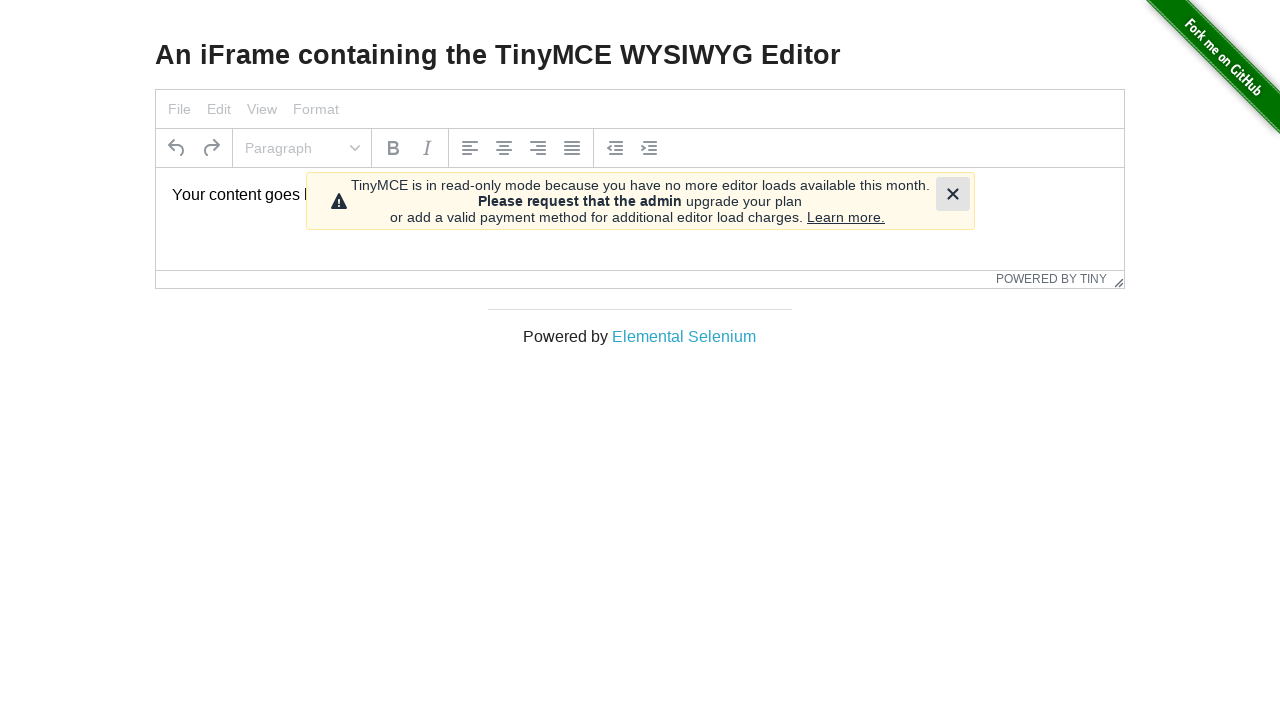